Tests form validation by attempting to register without providing a CEP

Starting URL: https://petlov.vercel.app/signup

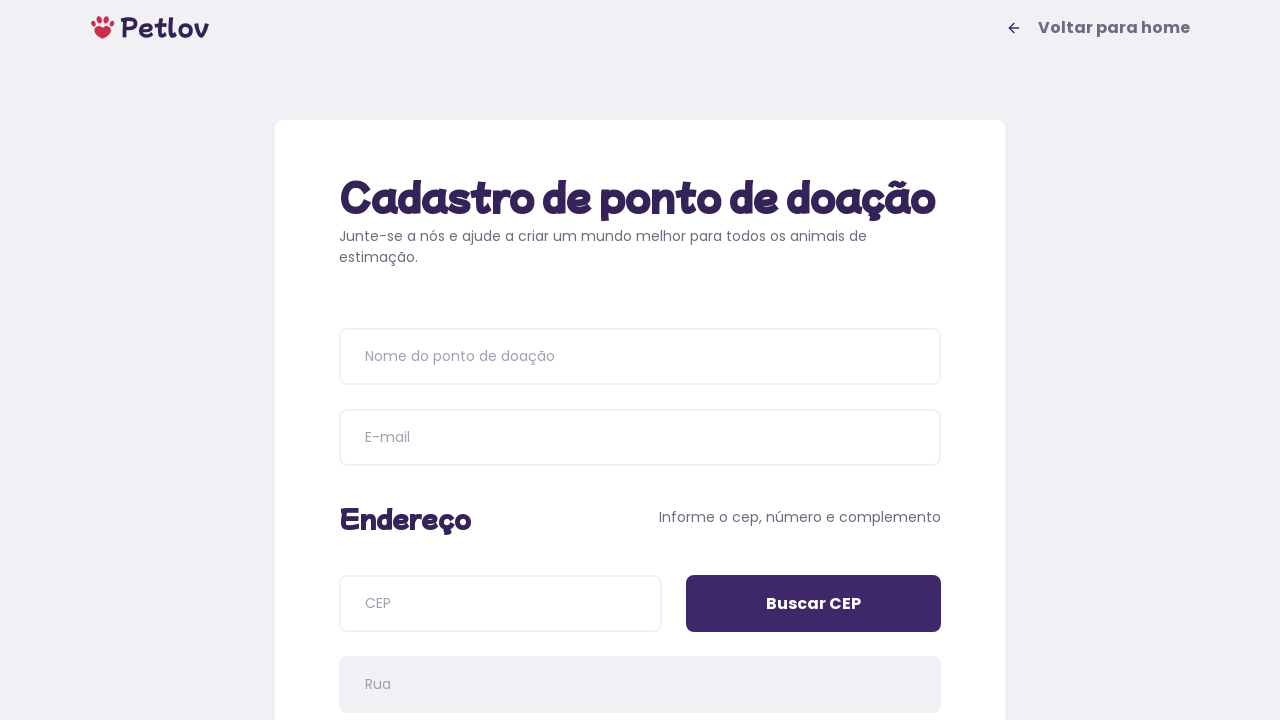

Filled donation point name with 'cep inválido' on input[name='name']
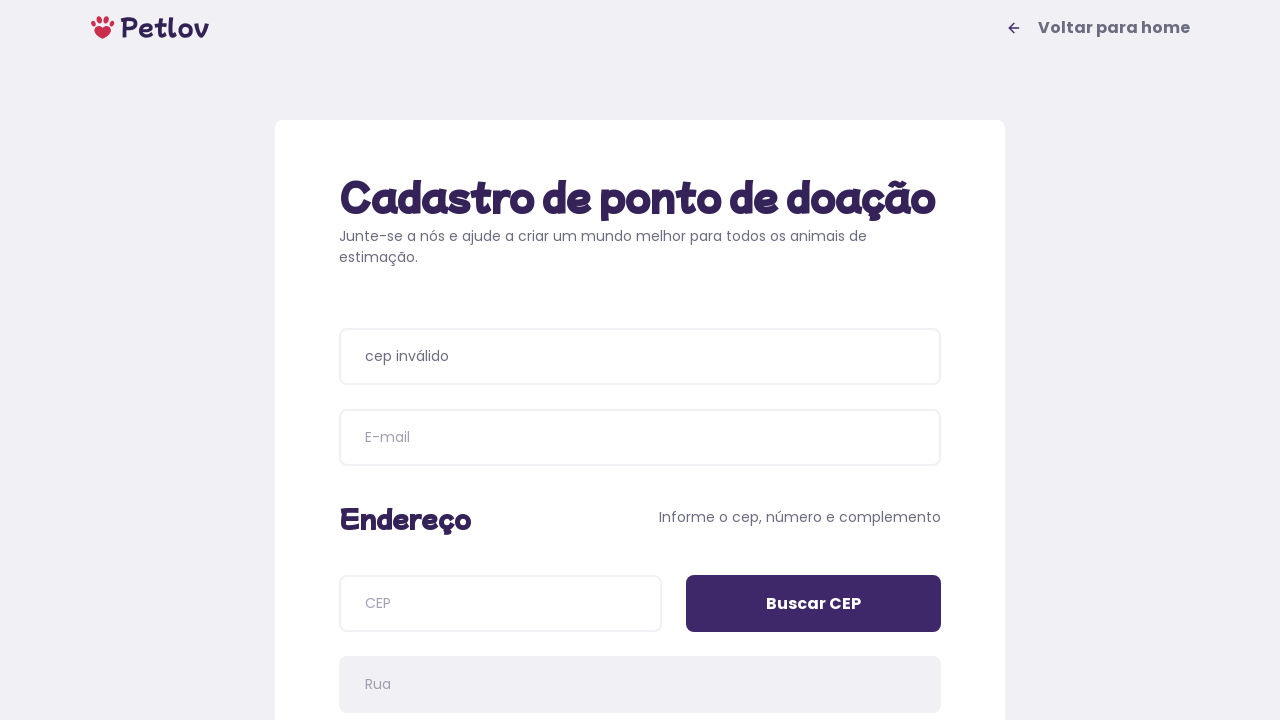

Filled email field with 'raphael@teste.com' on input[name='email']
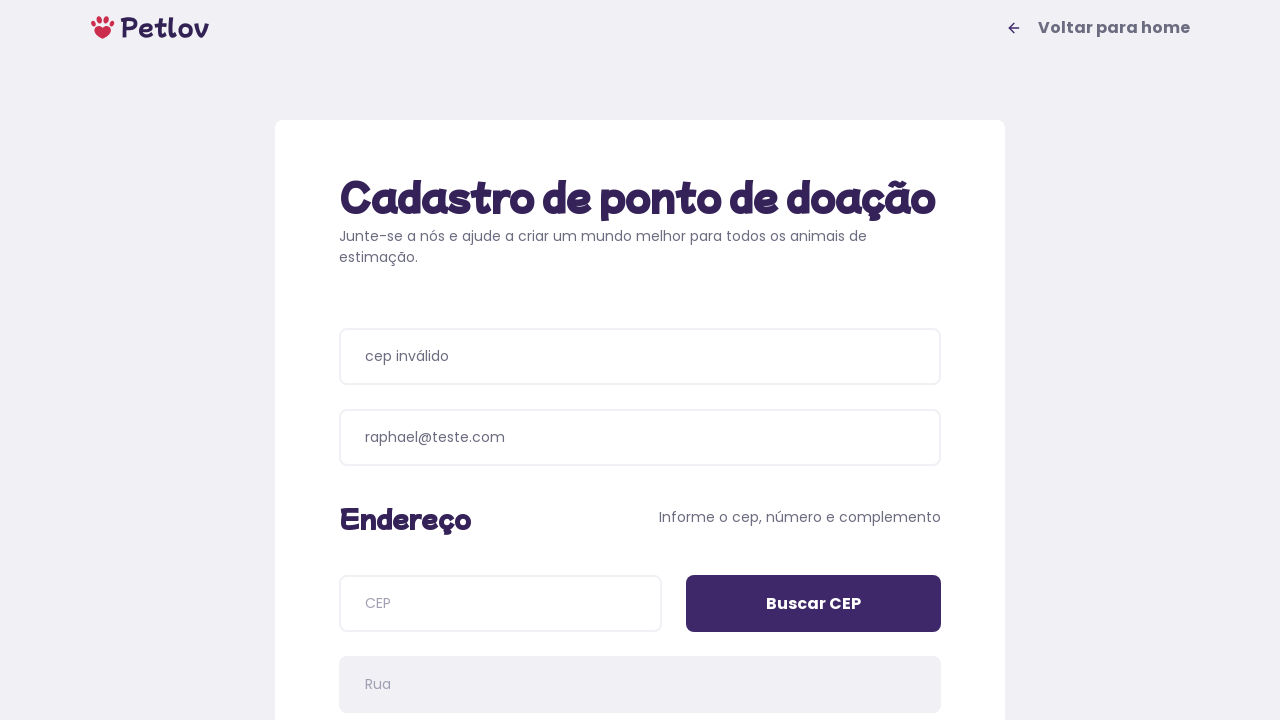

Clicked 'Buscar CEP' button with empty CEP field at (814, 604) on input[value='Buscar CEP']
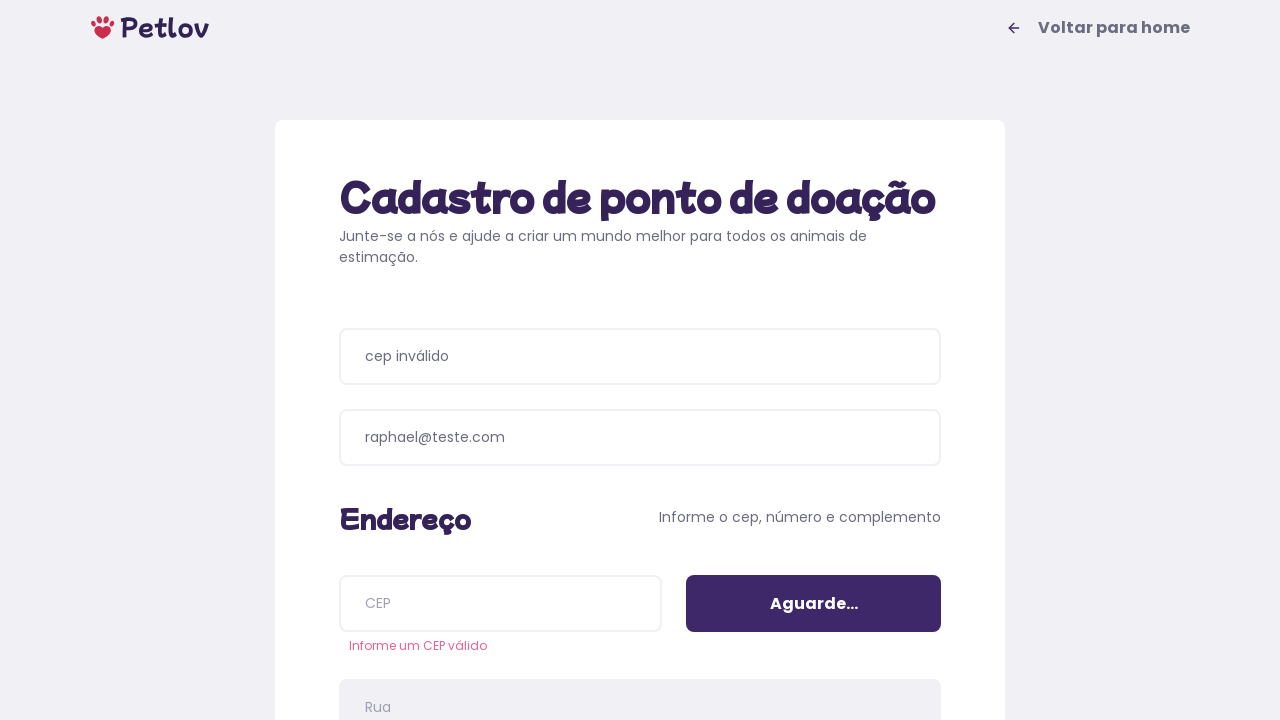

Filled address number field with '320' on input[name='addressNumber']
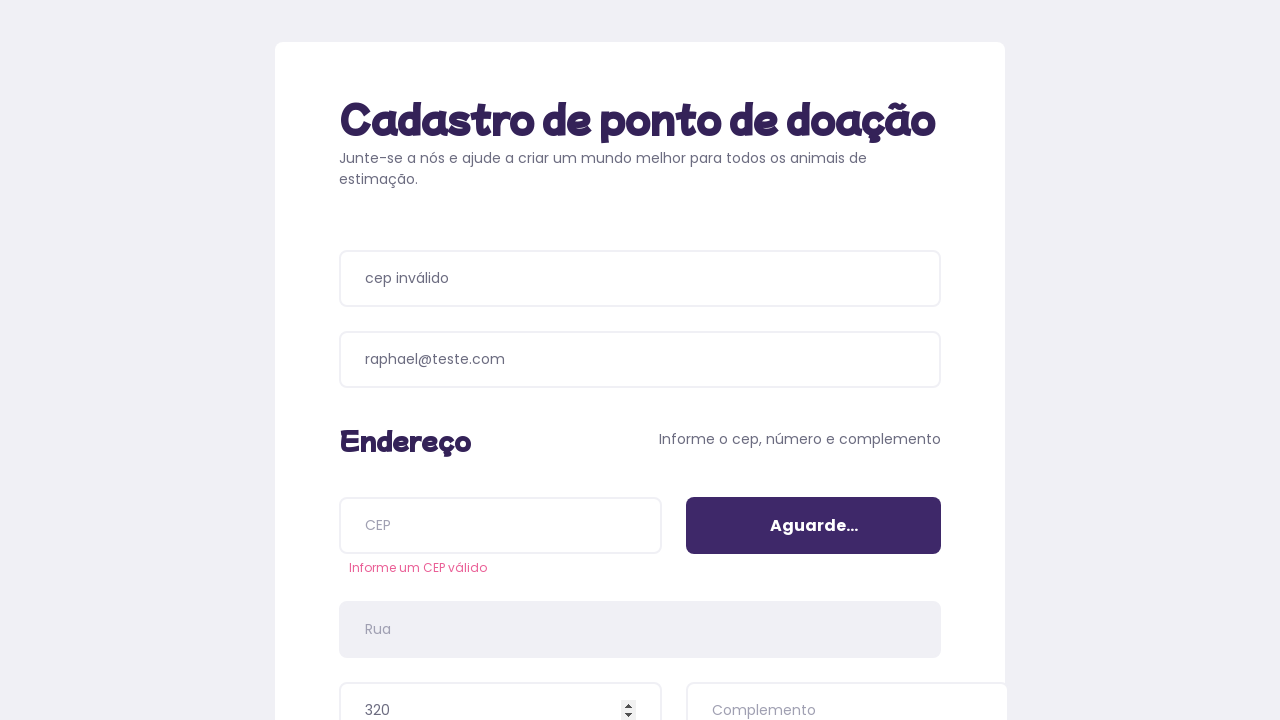

Filled address details field with 'teste' on input[name='addressDetails']
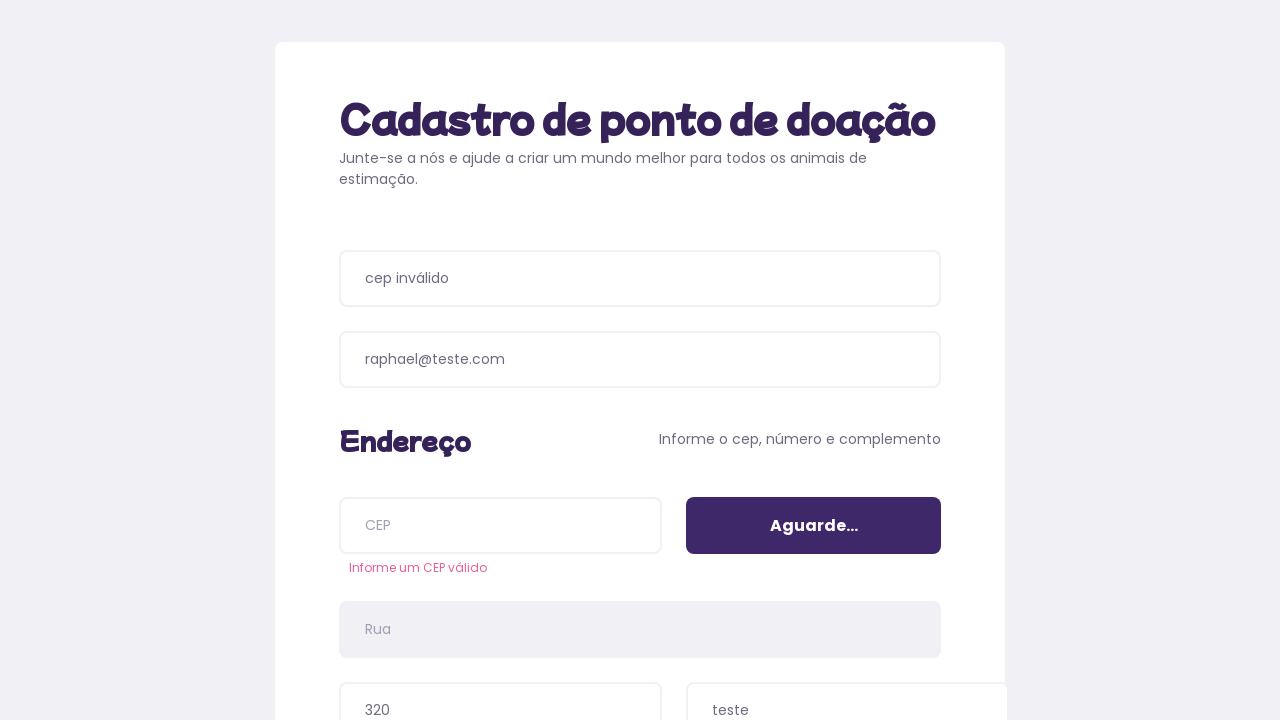

Selected 'Gatos' (cats) as pet type at (794, 390) on xpath=//span[text()='Gatos']/..
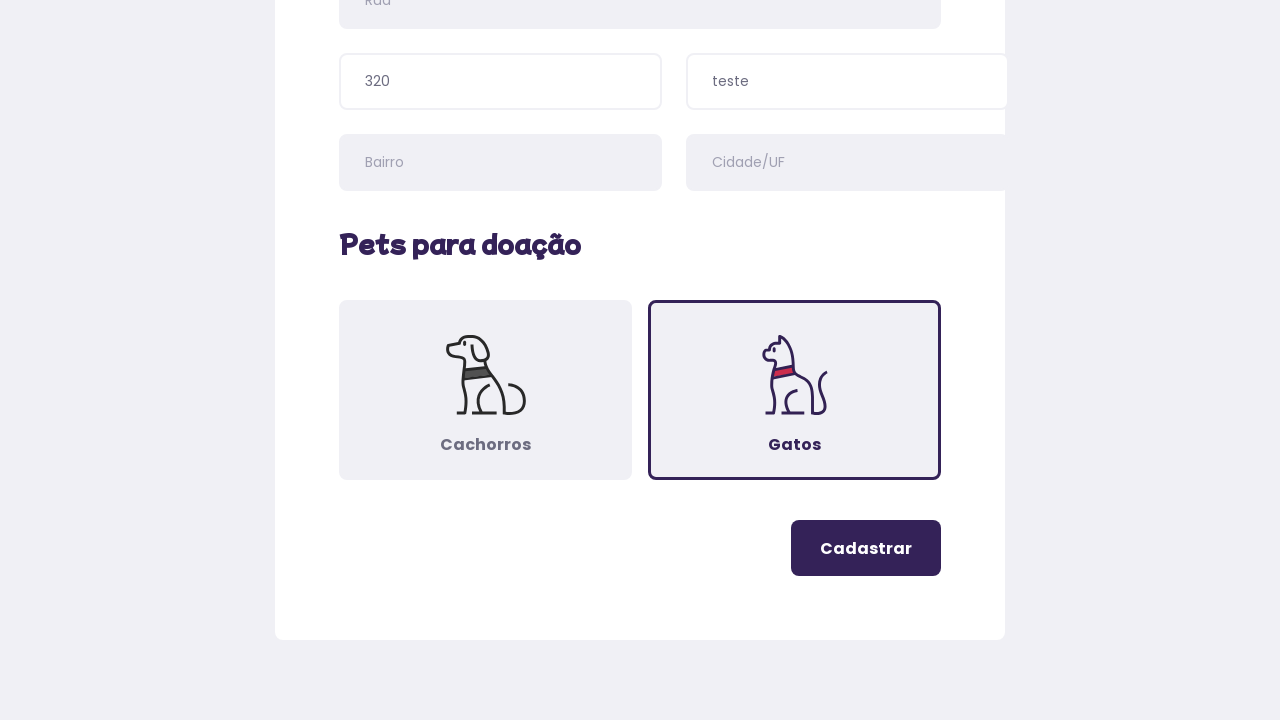

Clicked register button to submit form at (866, 548) on .button-register
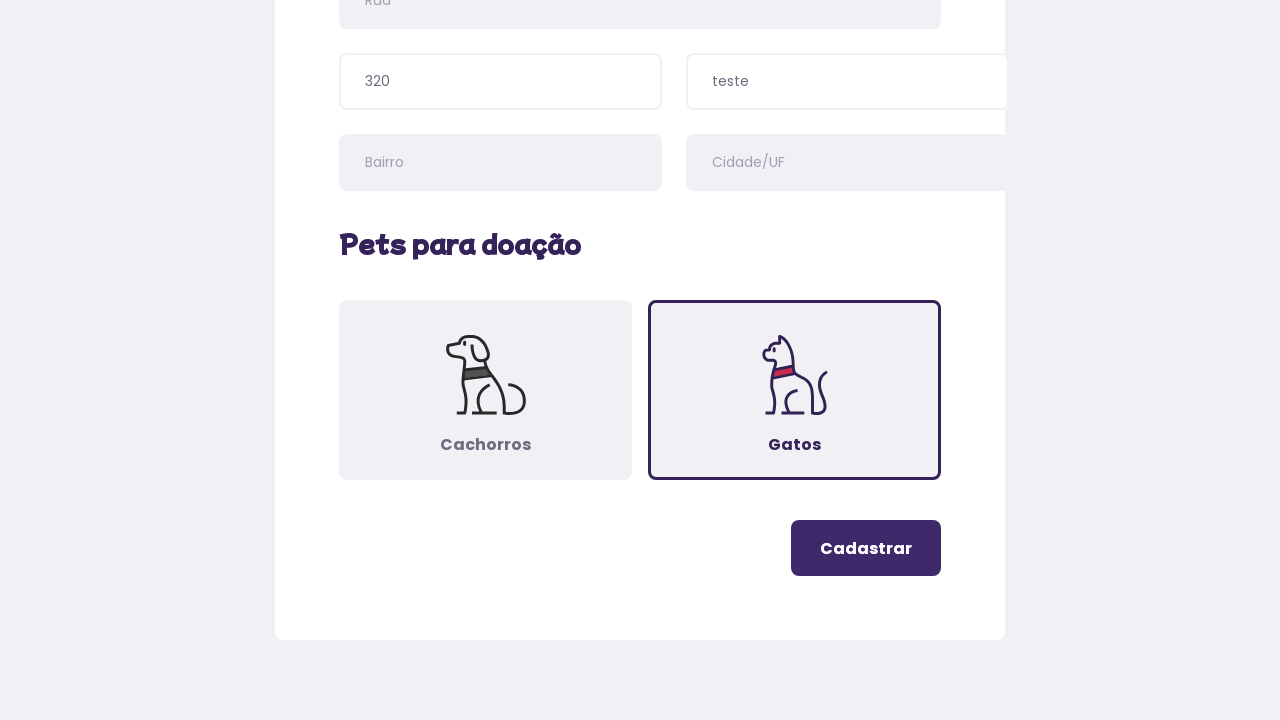

CEP validation error message appeared
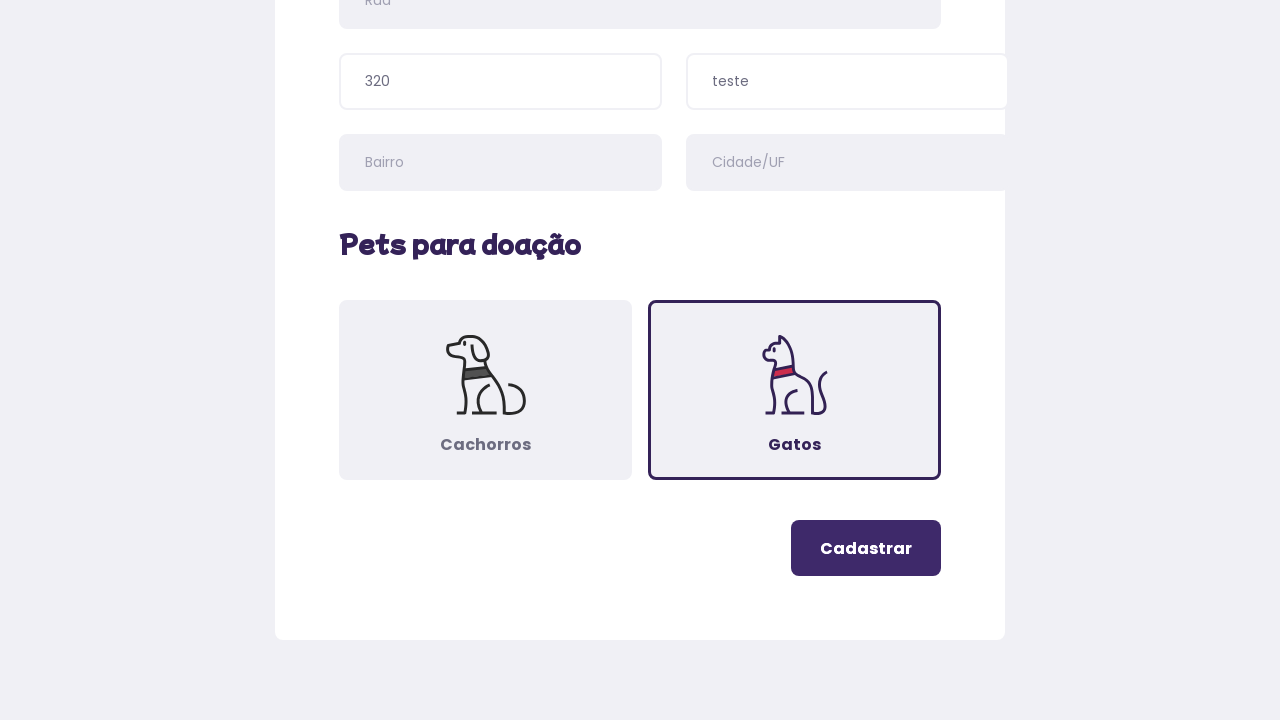

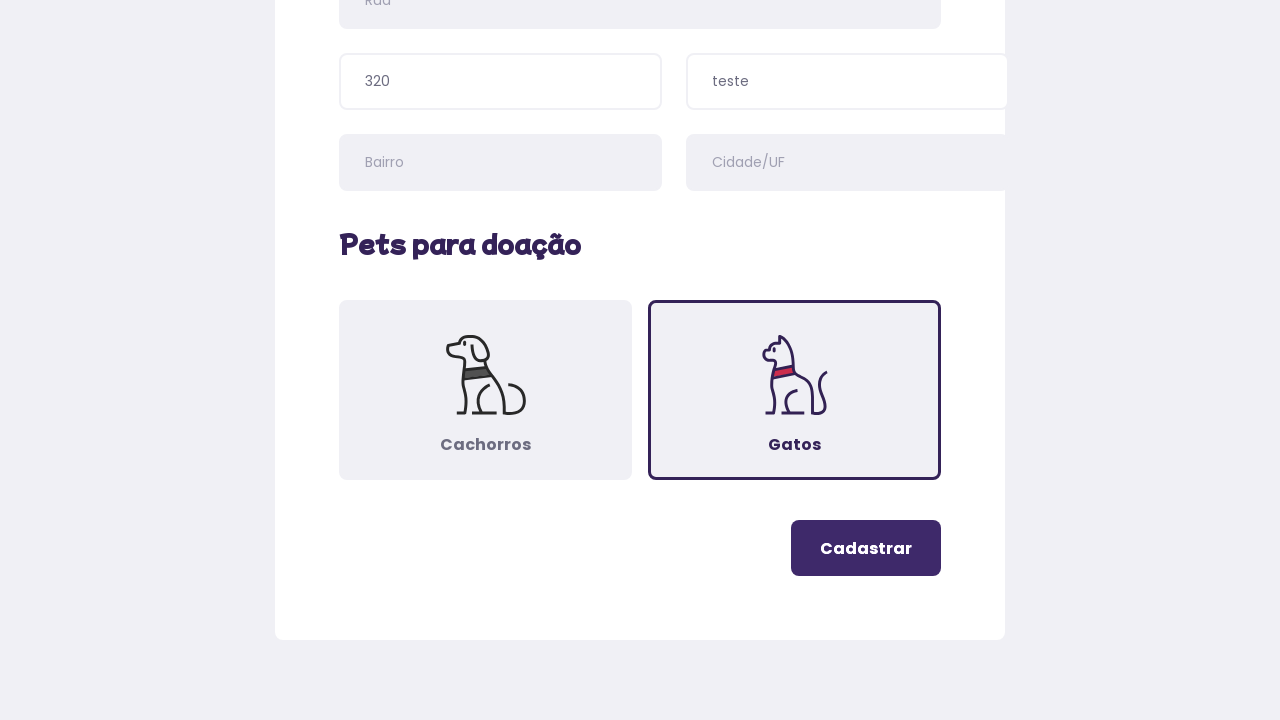